Tests footer links by opening each link in the first column in a new tab using Ctrl+Enter and switching through all opened tabs to verify they load properly

Starting URL: https://qaclickacademy.com/practice.php

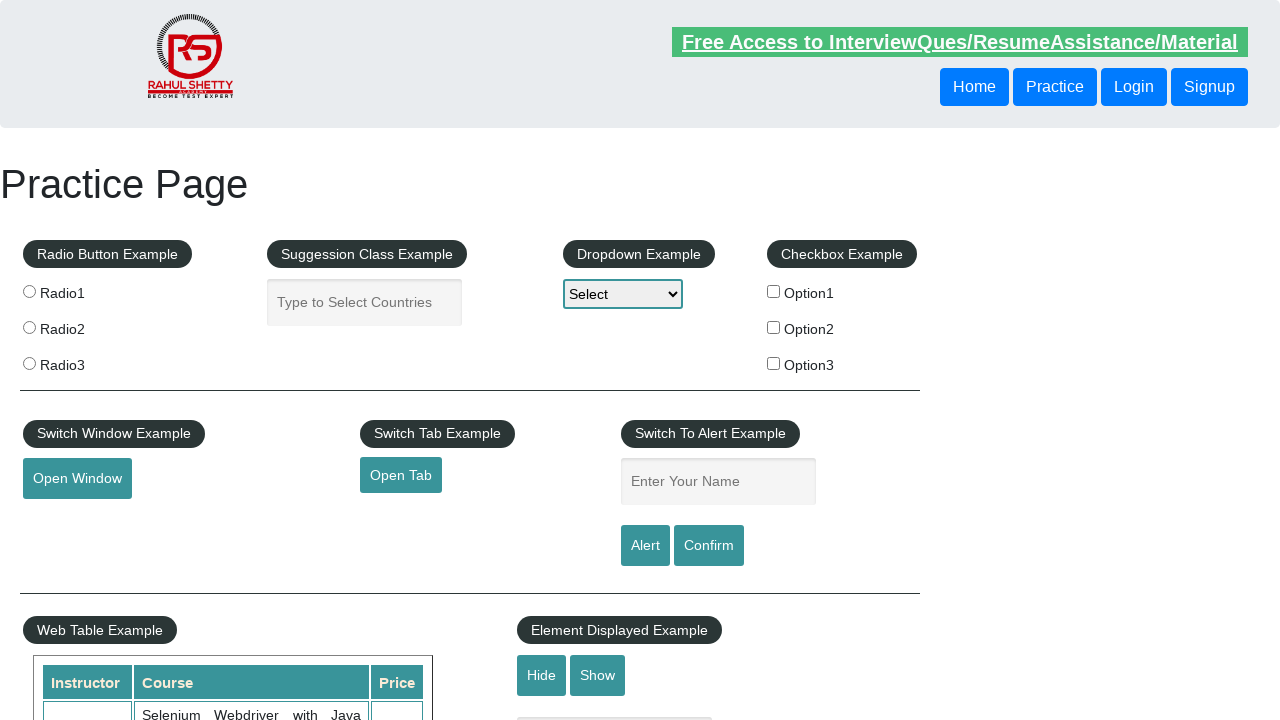

Located first column in footer table
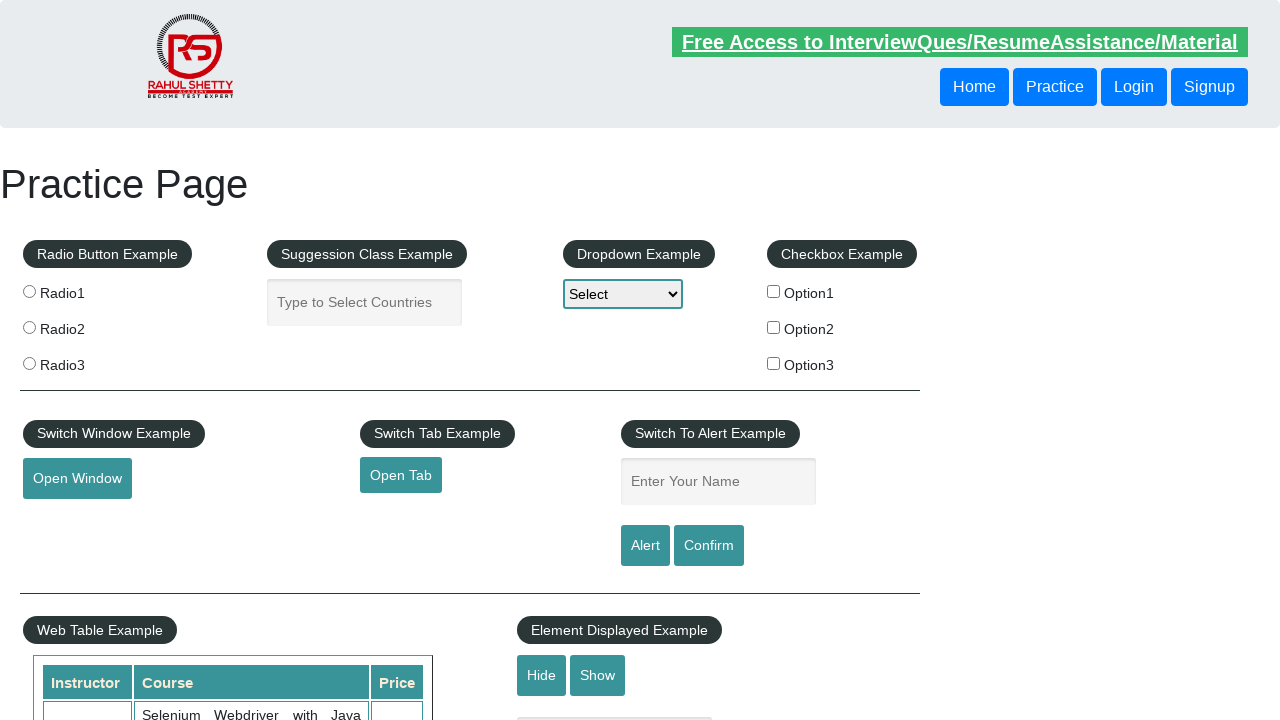

Located all links in first footer column
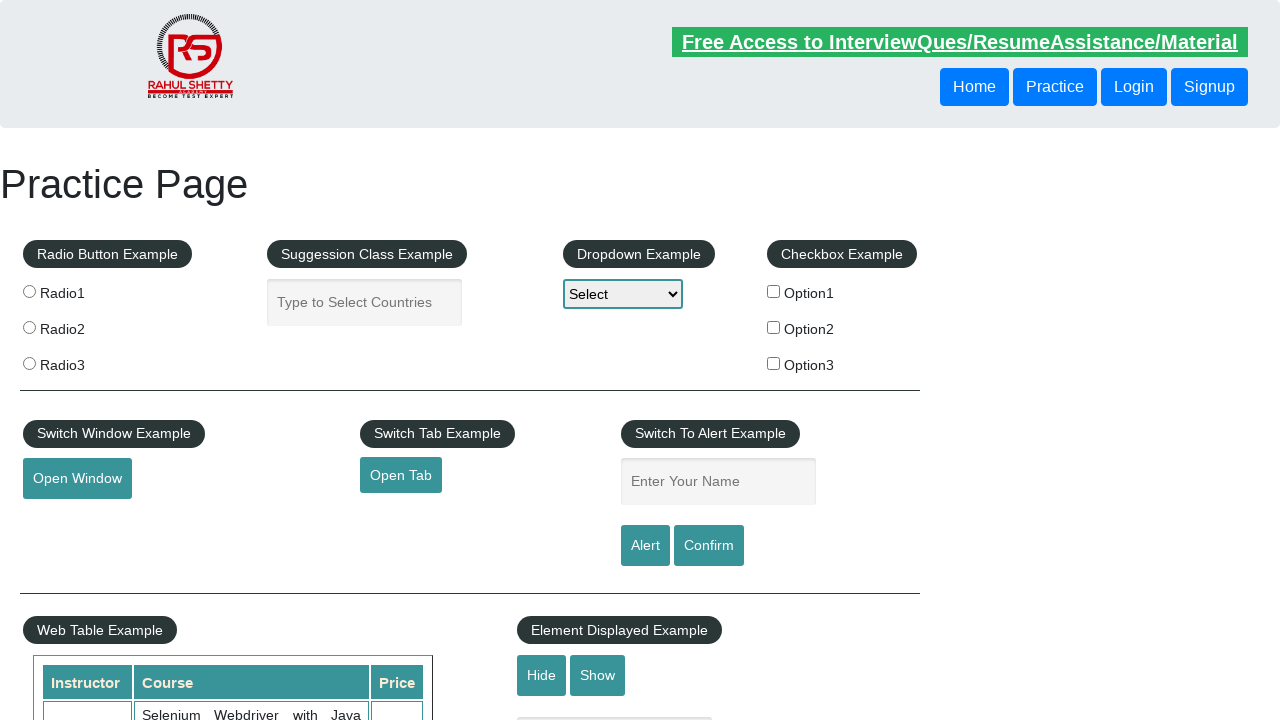

Counted 5 links in first footer column
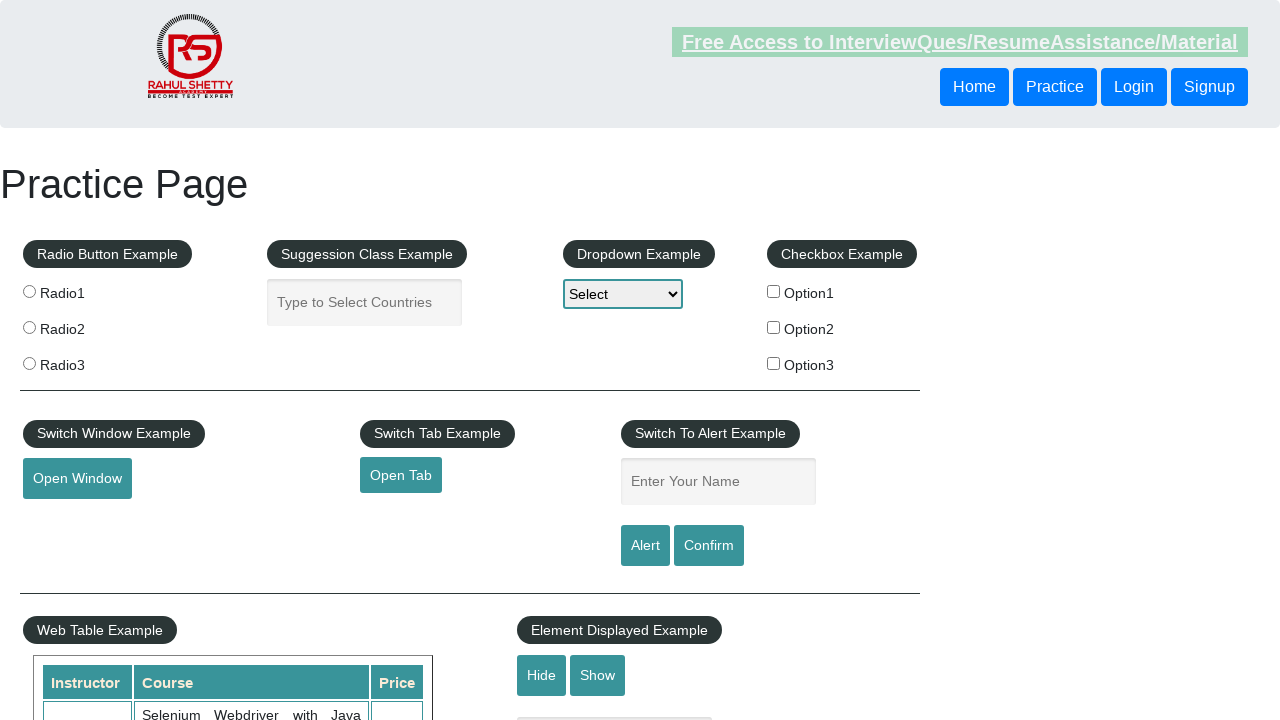

Opened footer link 1 in new tab using Ctrl+Click at (68, 520) on xpath=//div/table[@class='gf-t']/tbody/tr/td[1]/ul >> a >> nth=1
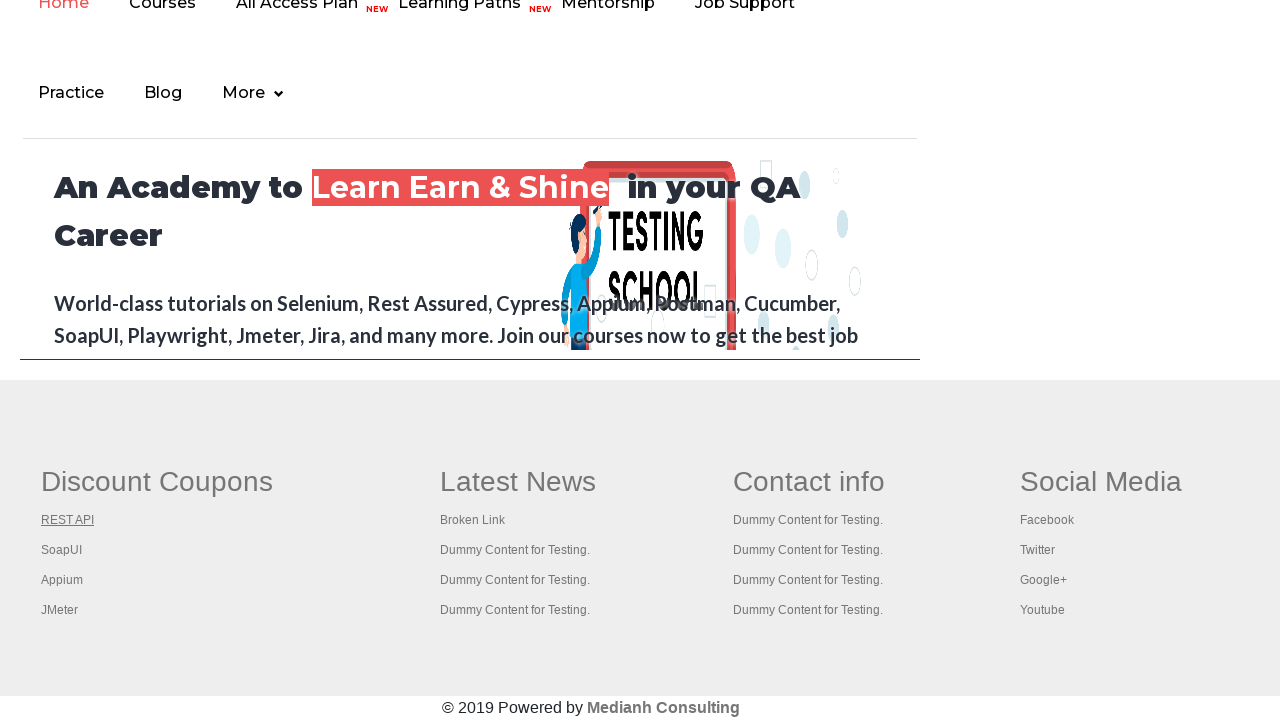

Waited 1 second before opening next link
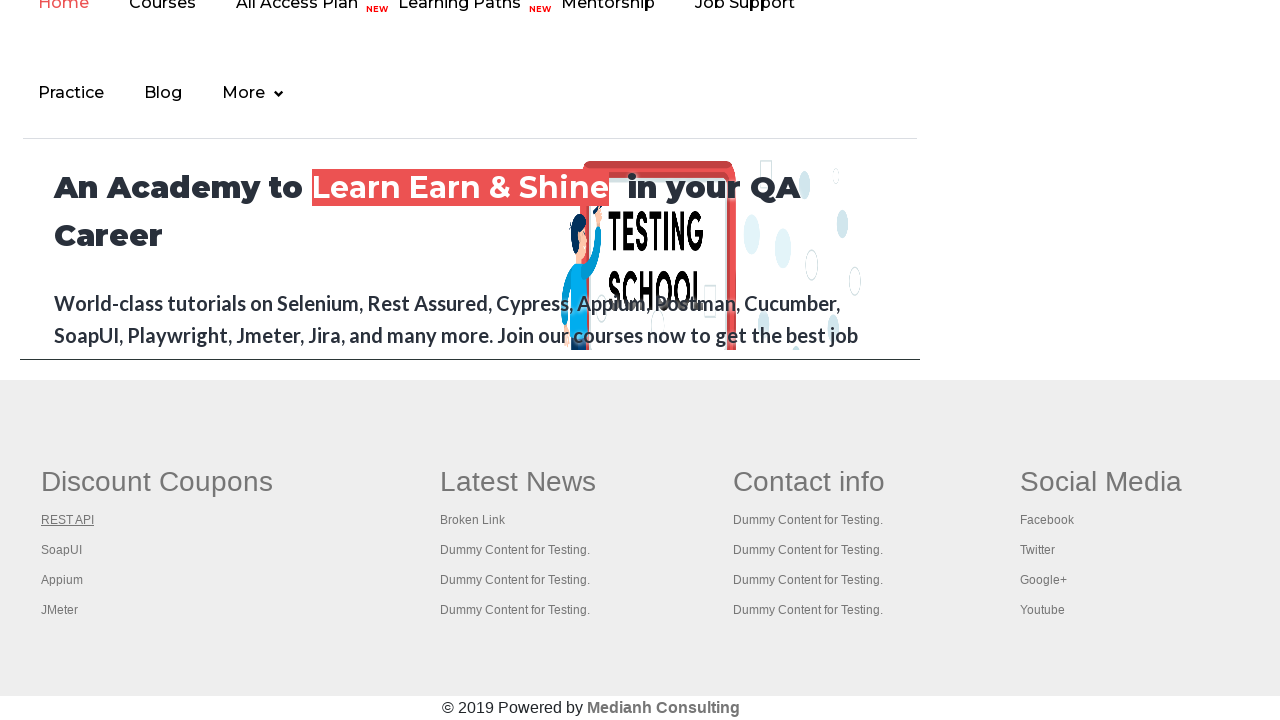

Opened footer link 2 in new tab using Ctrl+Click at (62, 550) on xpath=//div/table[@class='gf-t']/tbody/tr/td[1]/ul >> a >> nth=2
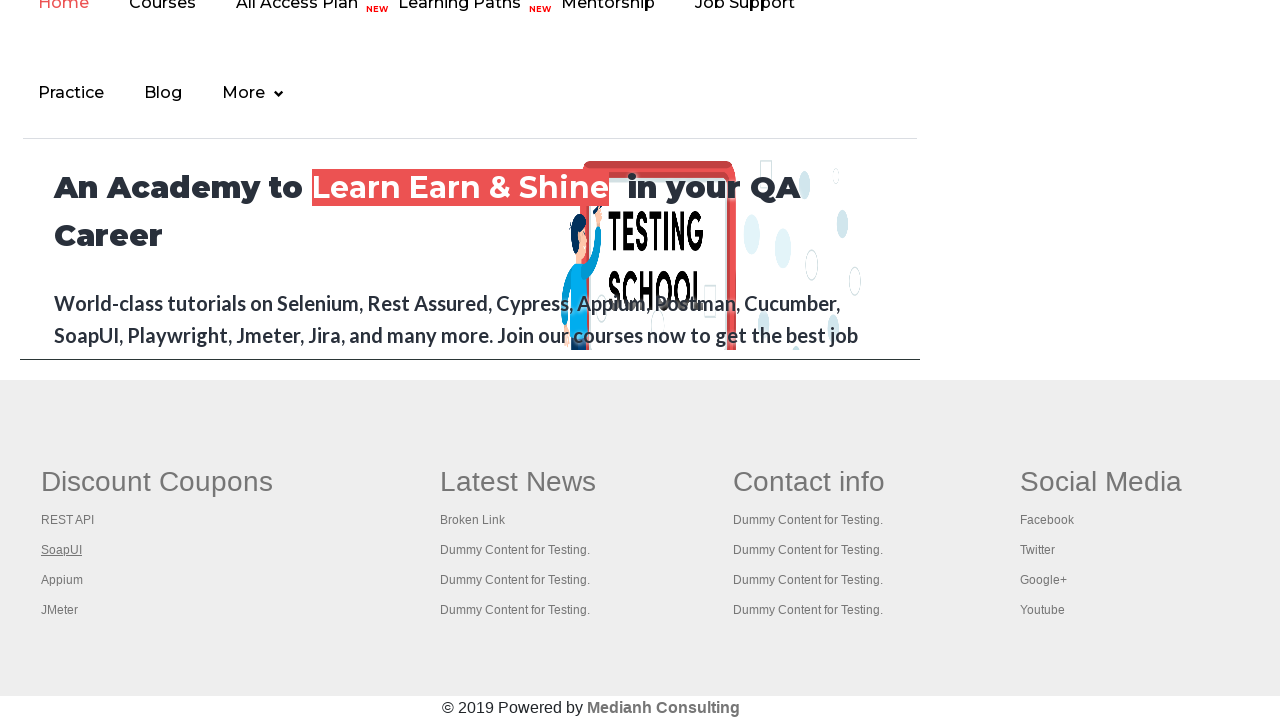

Waited 1 second before opening next link
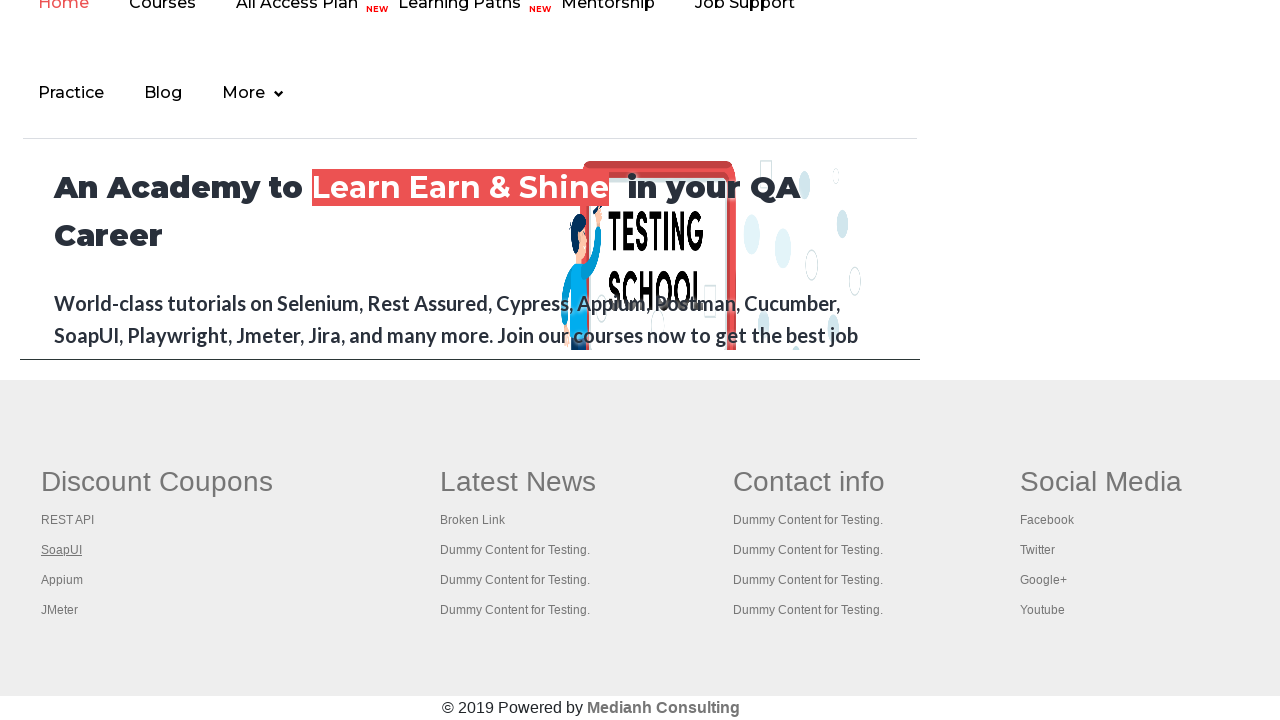

Opened footer link 3 in new tab using Ctrl+Click at (62, 580) on xpath=//div/table[@class='gf-t']/tbody/tr/td[1]/ul >> a >> nth=3
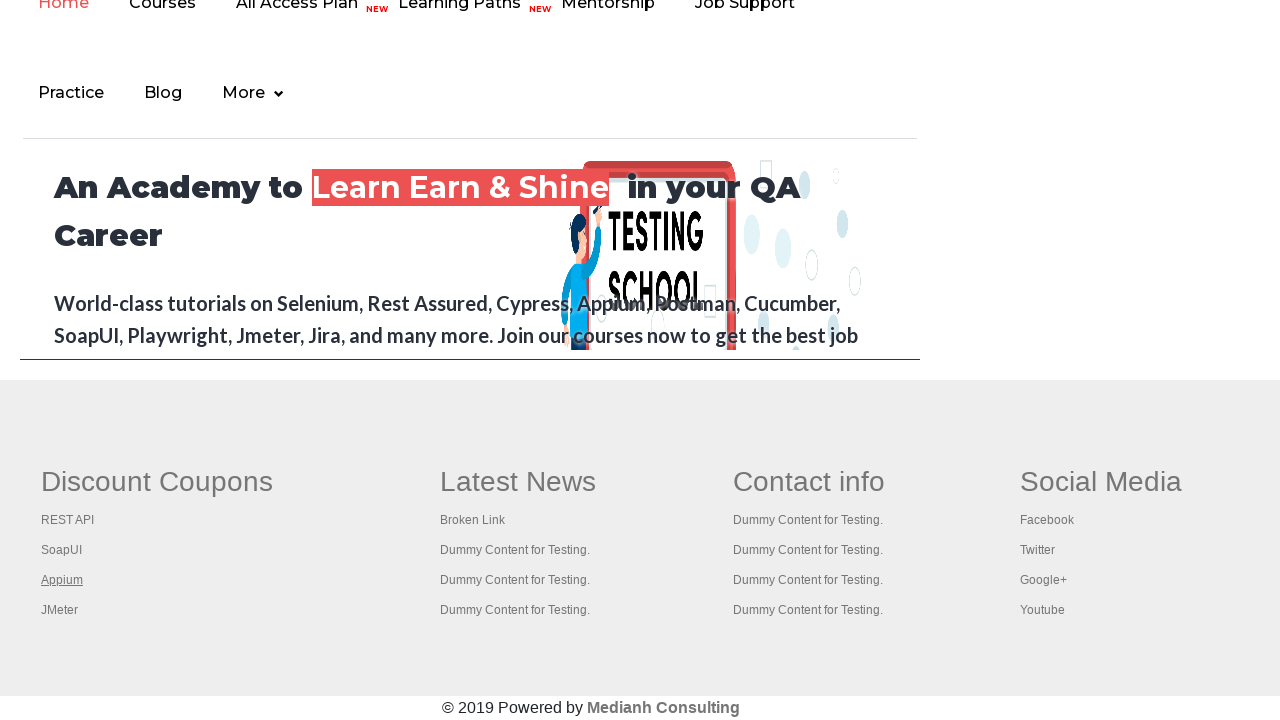

Waited 1 second before opening next link
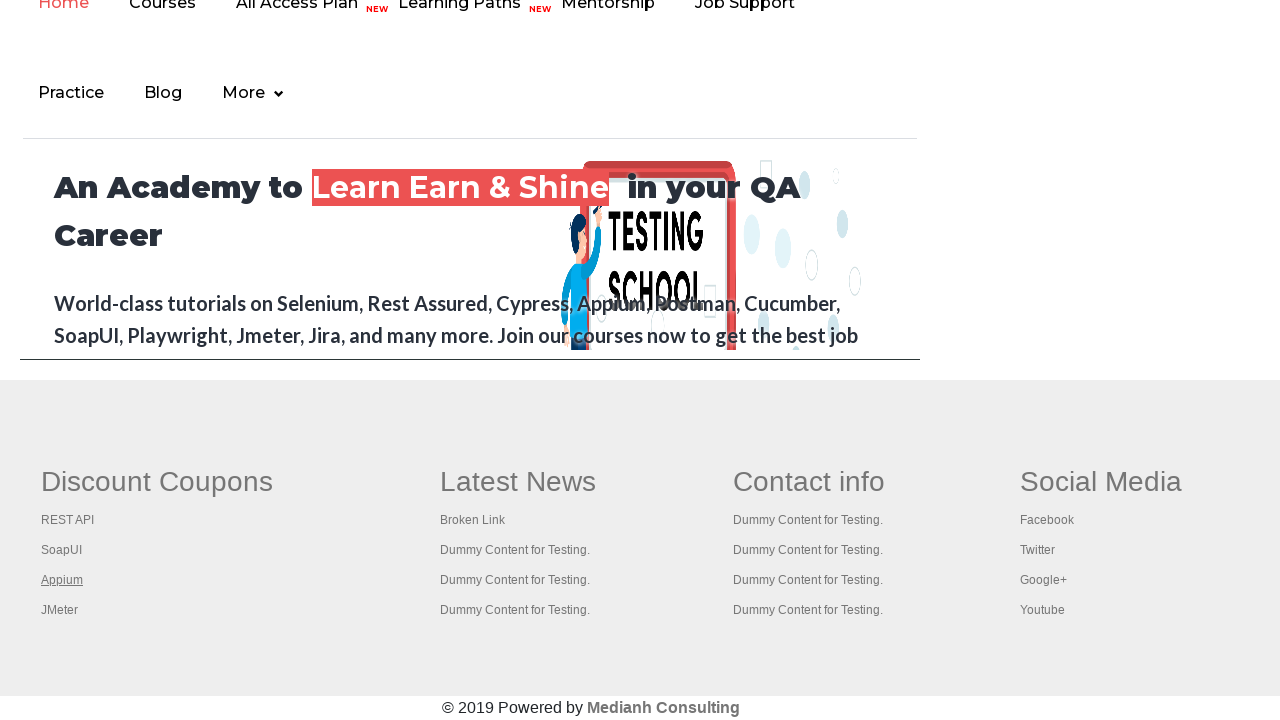

Opened footer link 4 in new tab using Ctrl+Click at (60, 610) on xpath=//div/table[@class='gf-t']/tbody/tr/td[1]/ul >> a >> nth=4
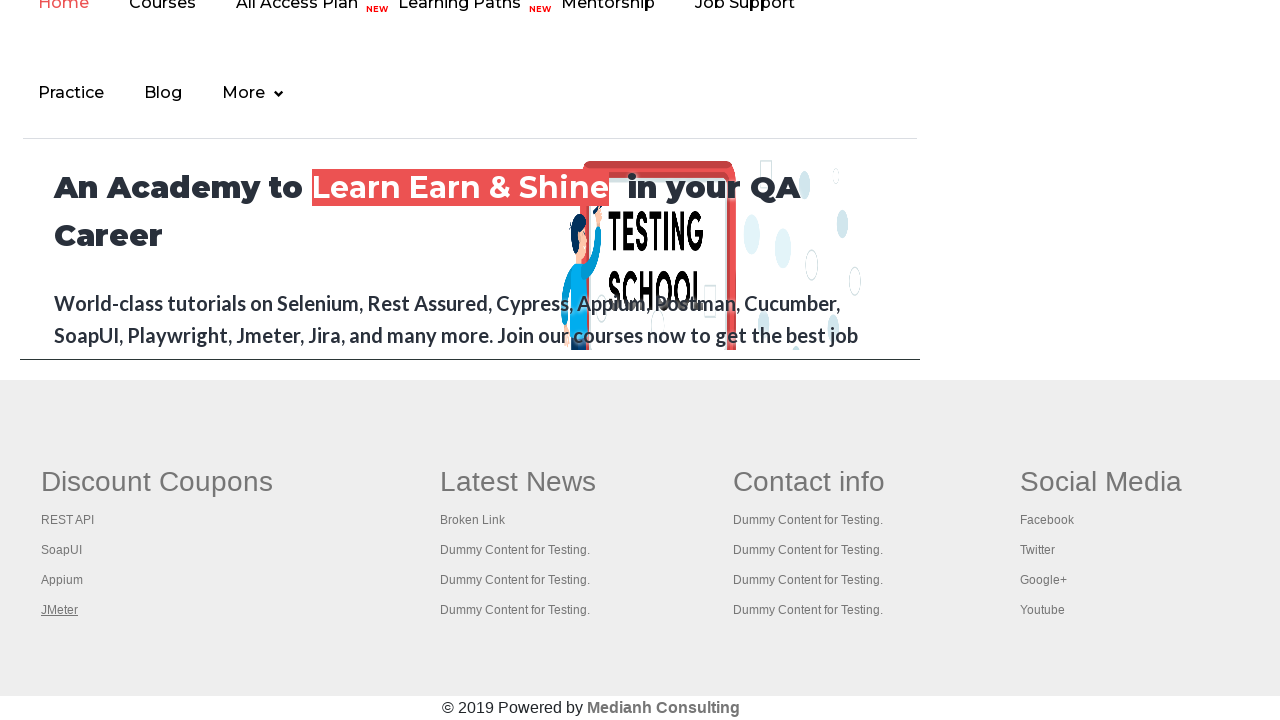

Waited 1 second before opening next link
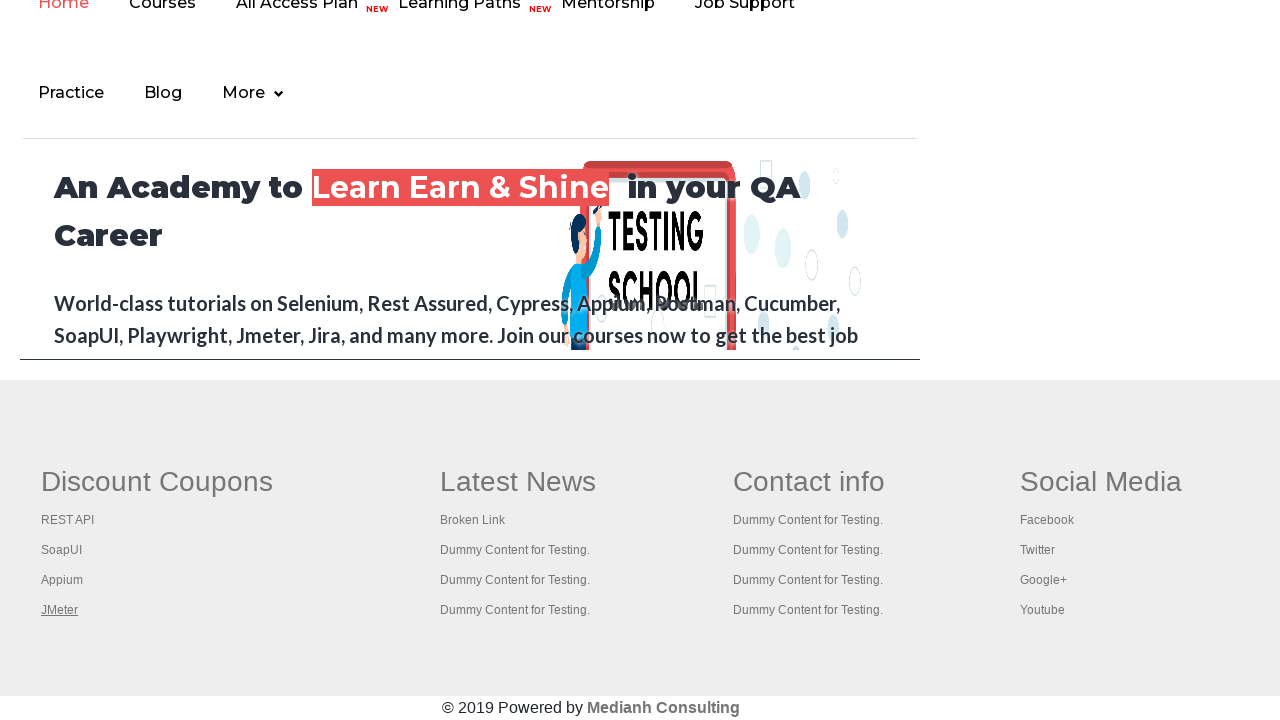

Retrieved all 5 open browser tabs
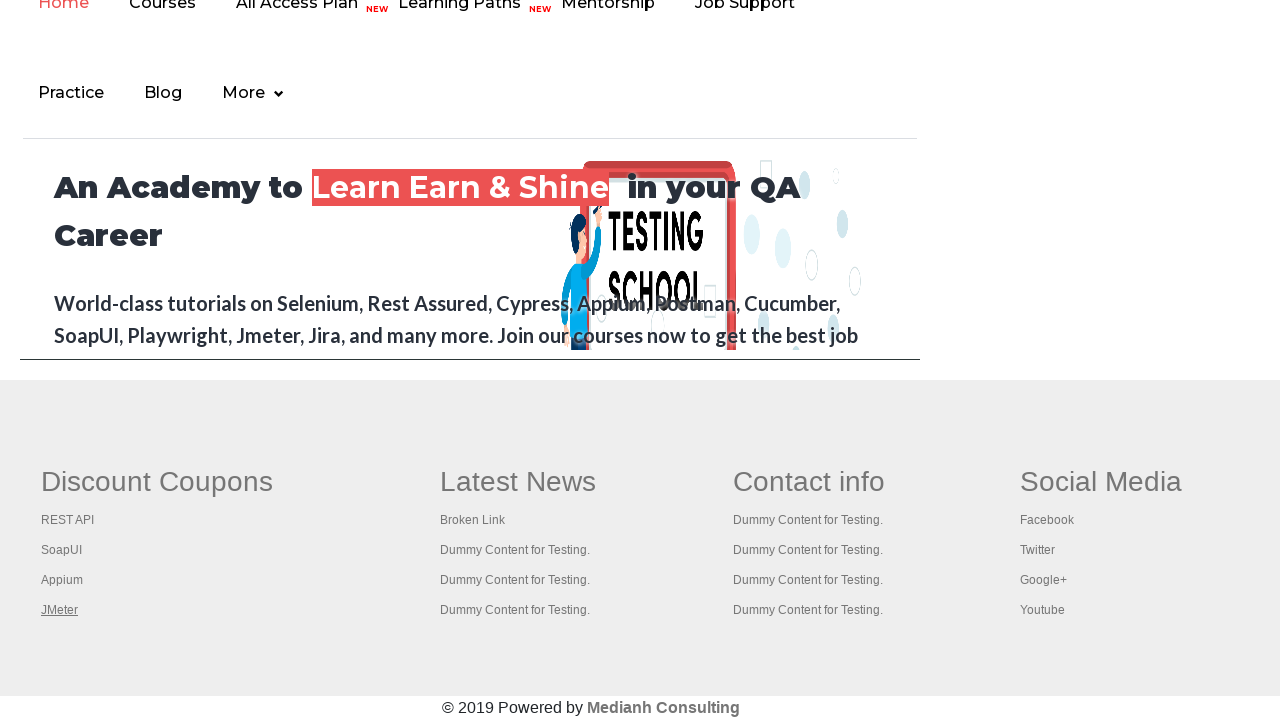

Switched to next open tab
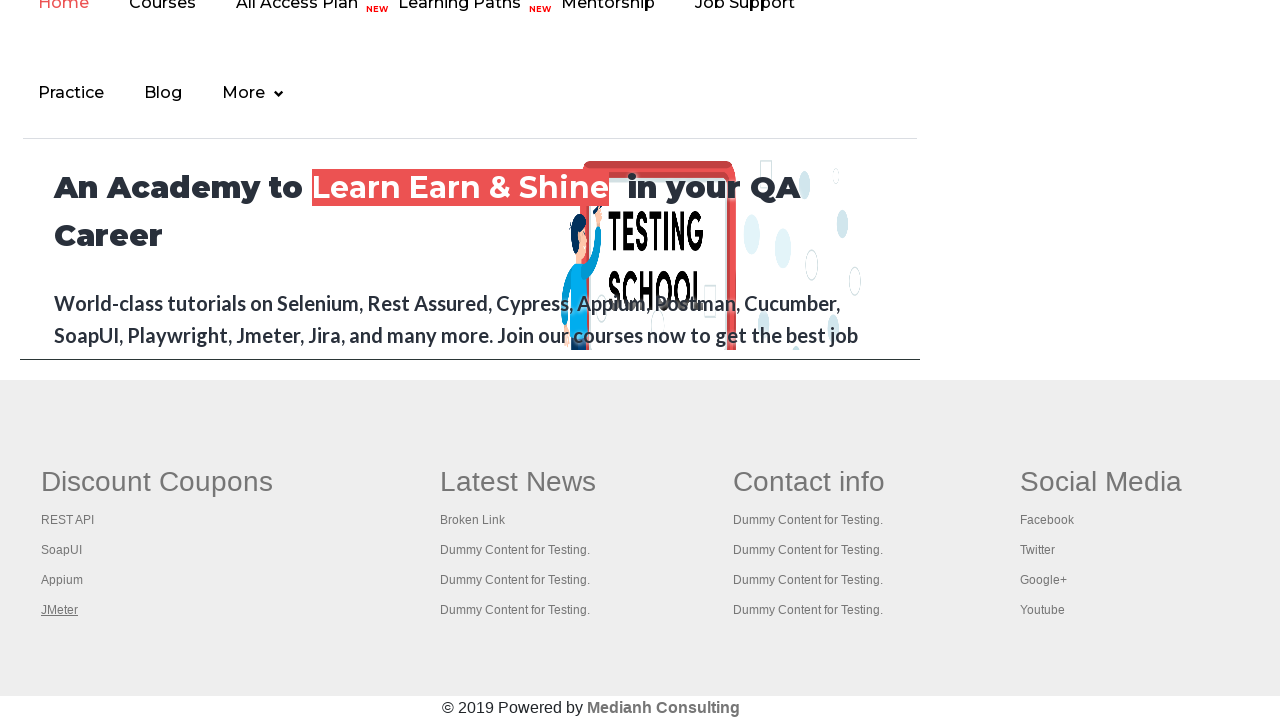

Waited for tab page to reach domcontentloaded state
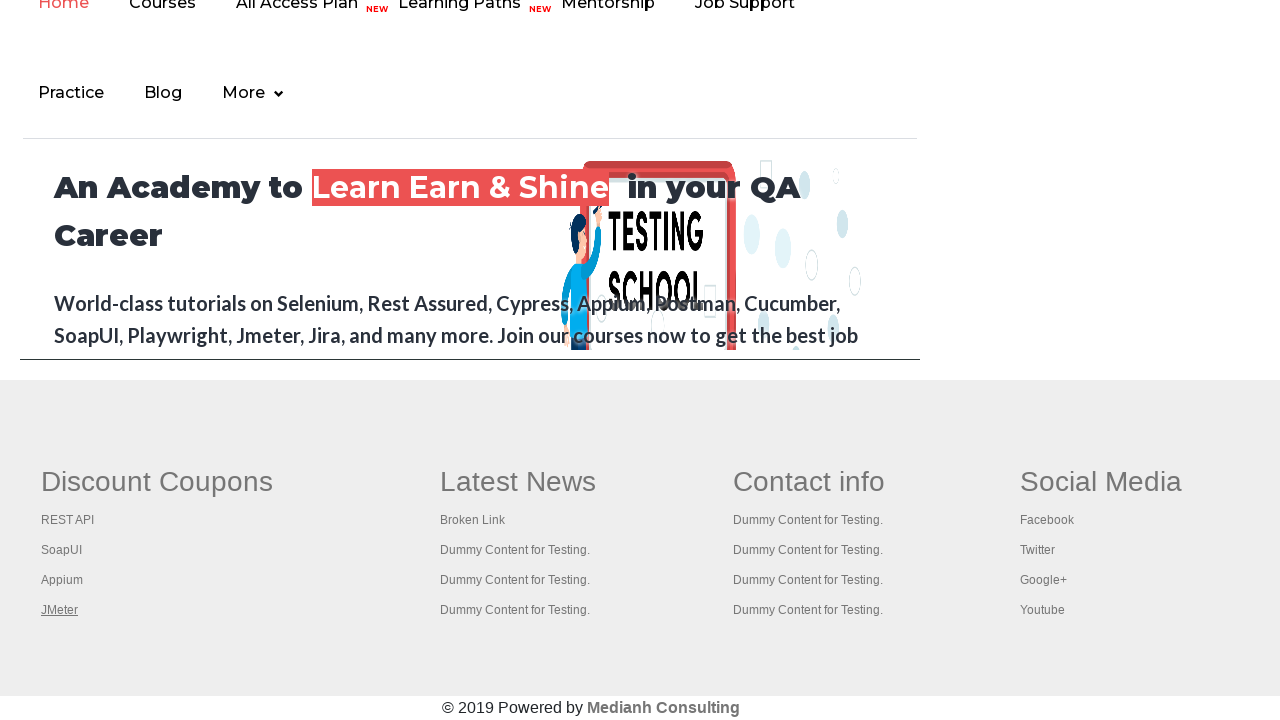

Verified tab loaded with title: 'Practice Page'
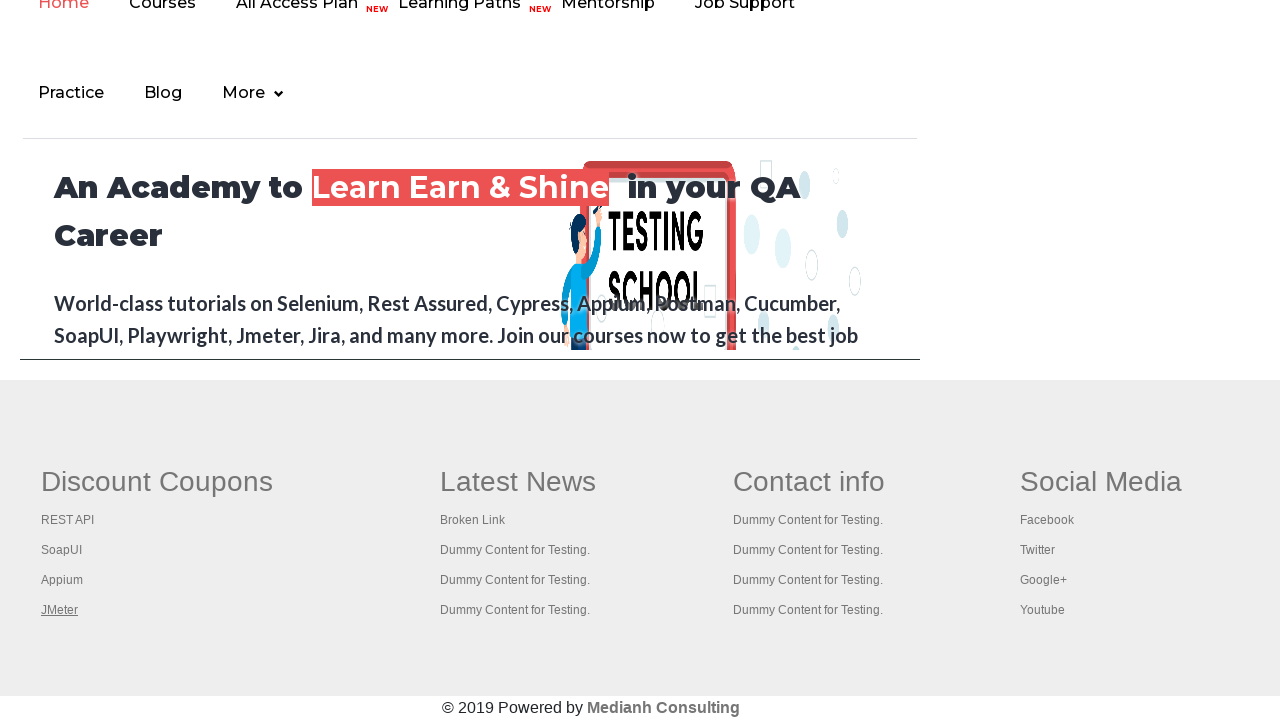

Switched to next open tab
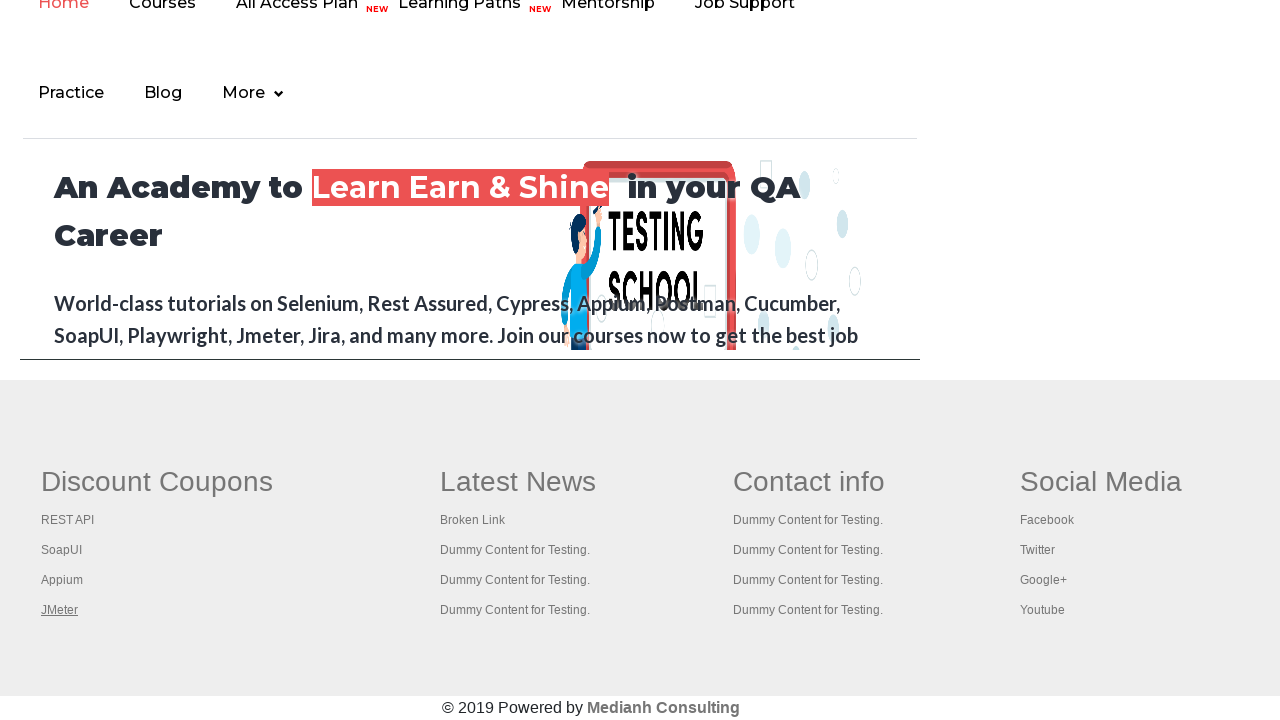

Waited for tab page to reach domcontentloaded state
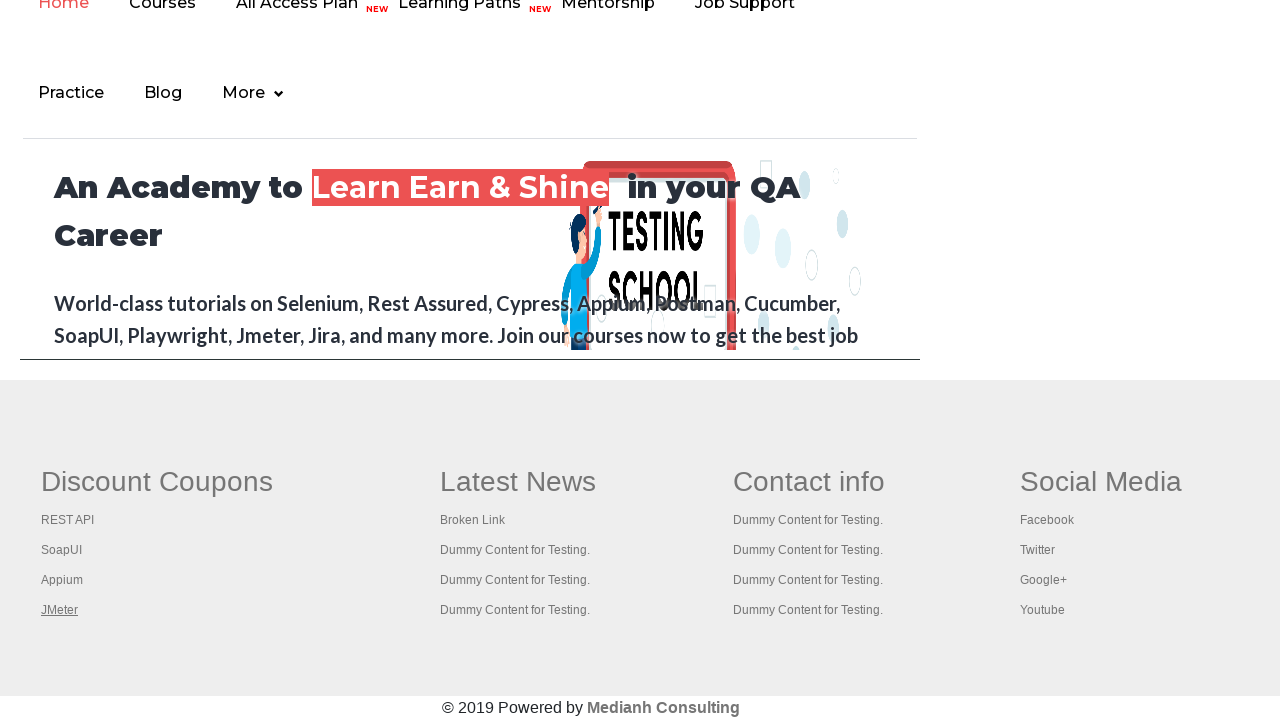

Verified tab loaded with title: 'REST API Tutorial'
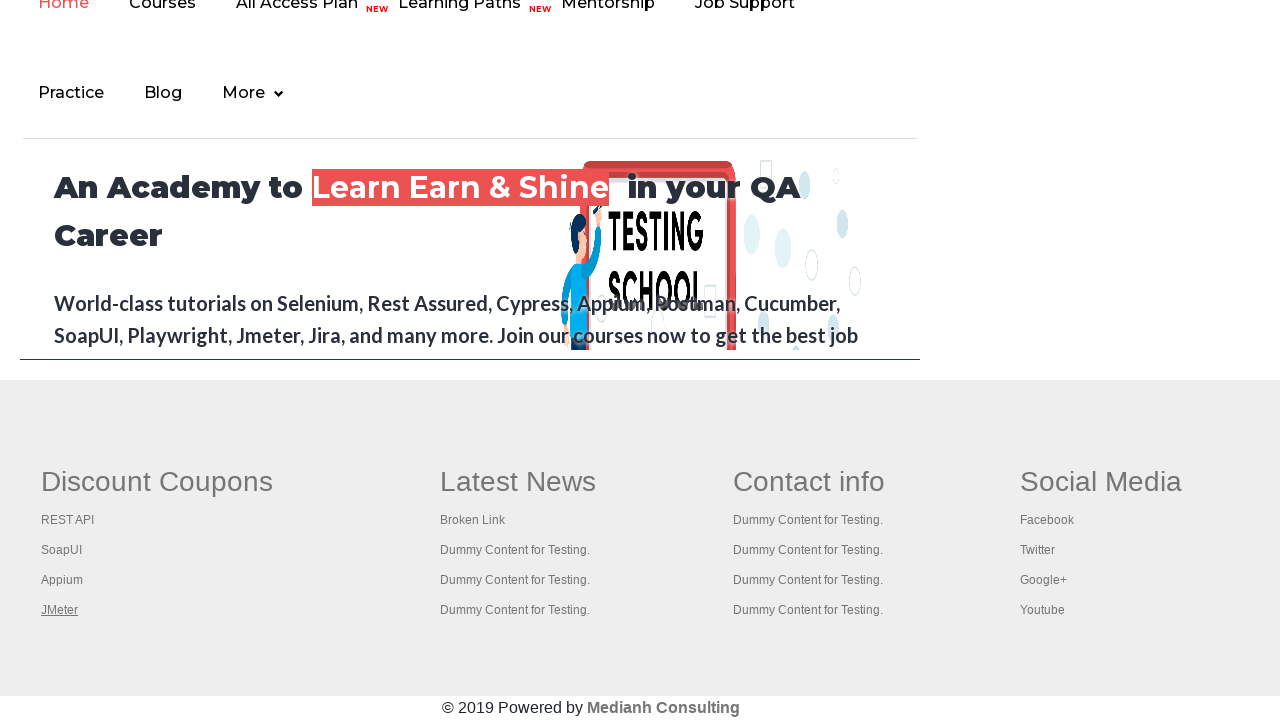

Switched to next open tab
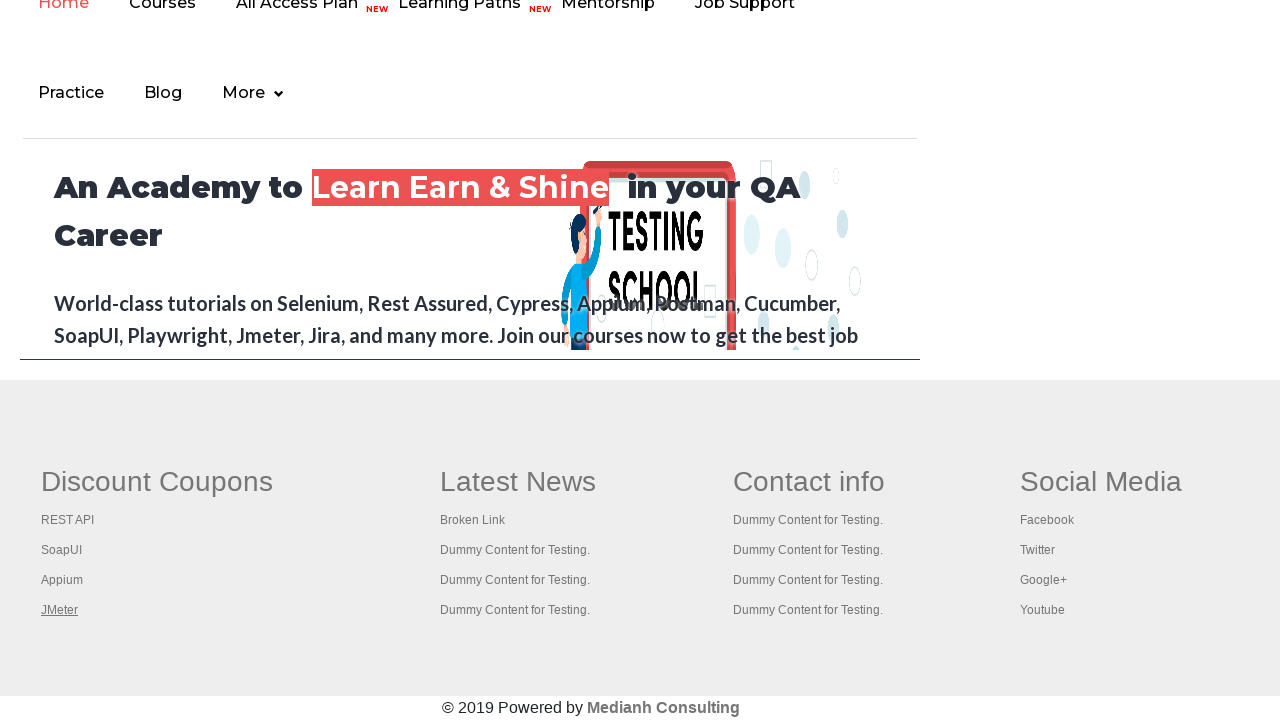

Waited for tab page to reach domcontentloaded state
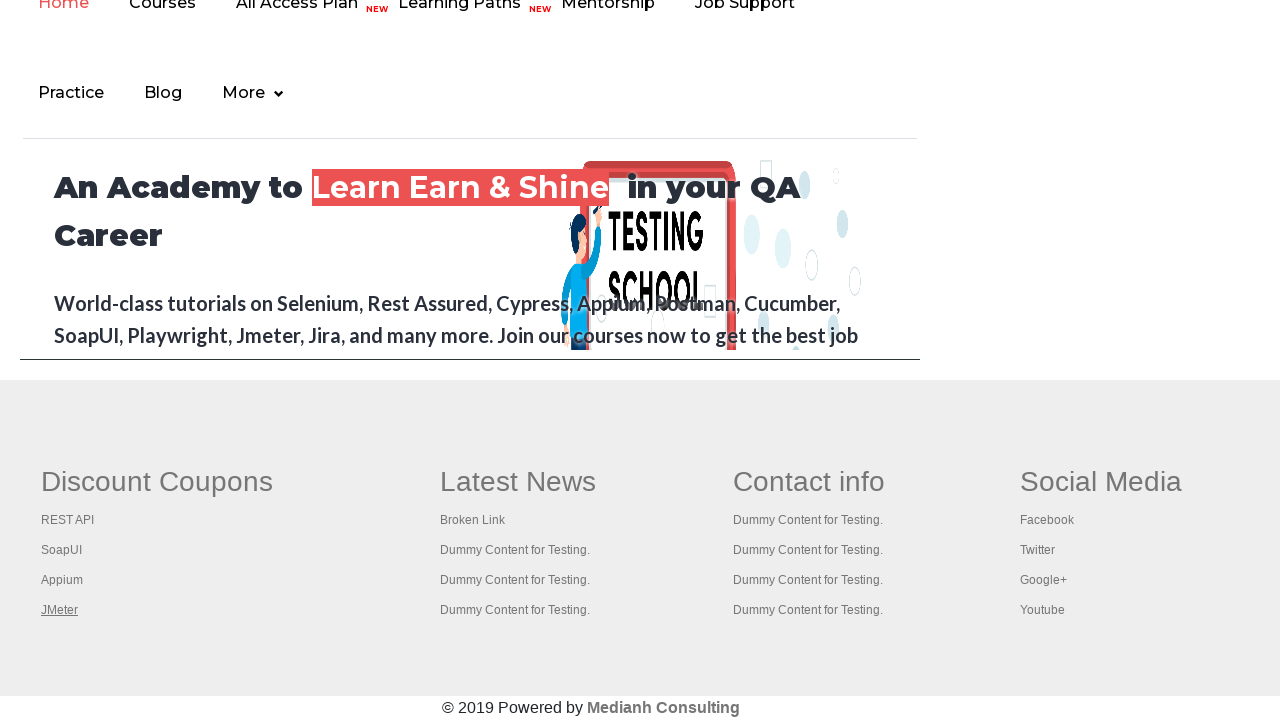

Verified tab loaded with title: 'The World’s Most Popular API Testing Tool | SoapUI'
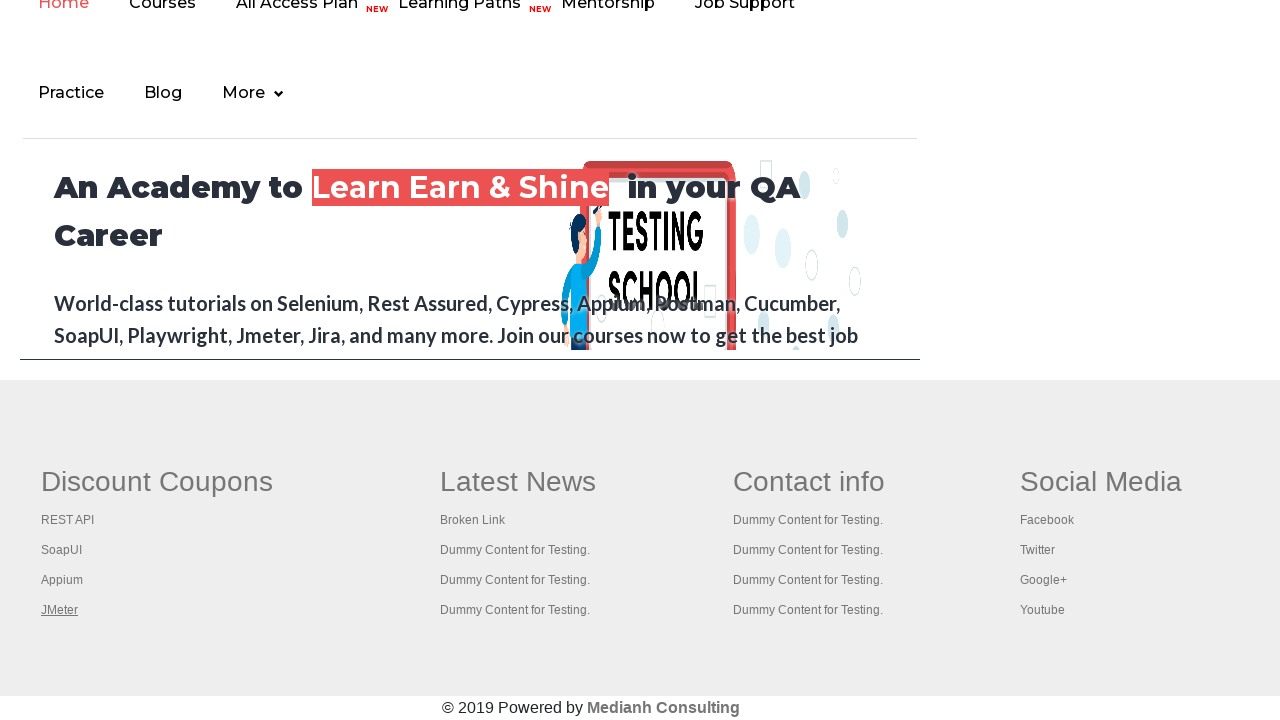

Switched to next open tab
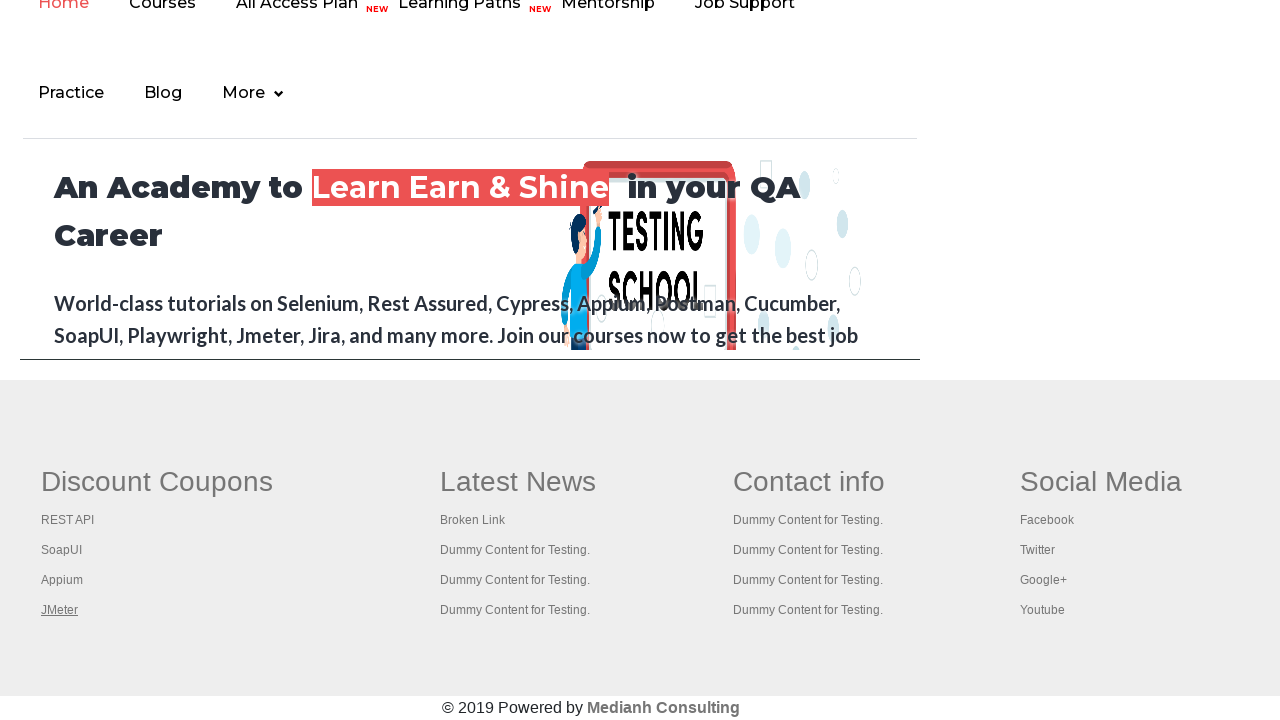

Waited for tab page to reach domcontentloaded state
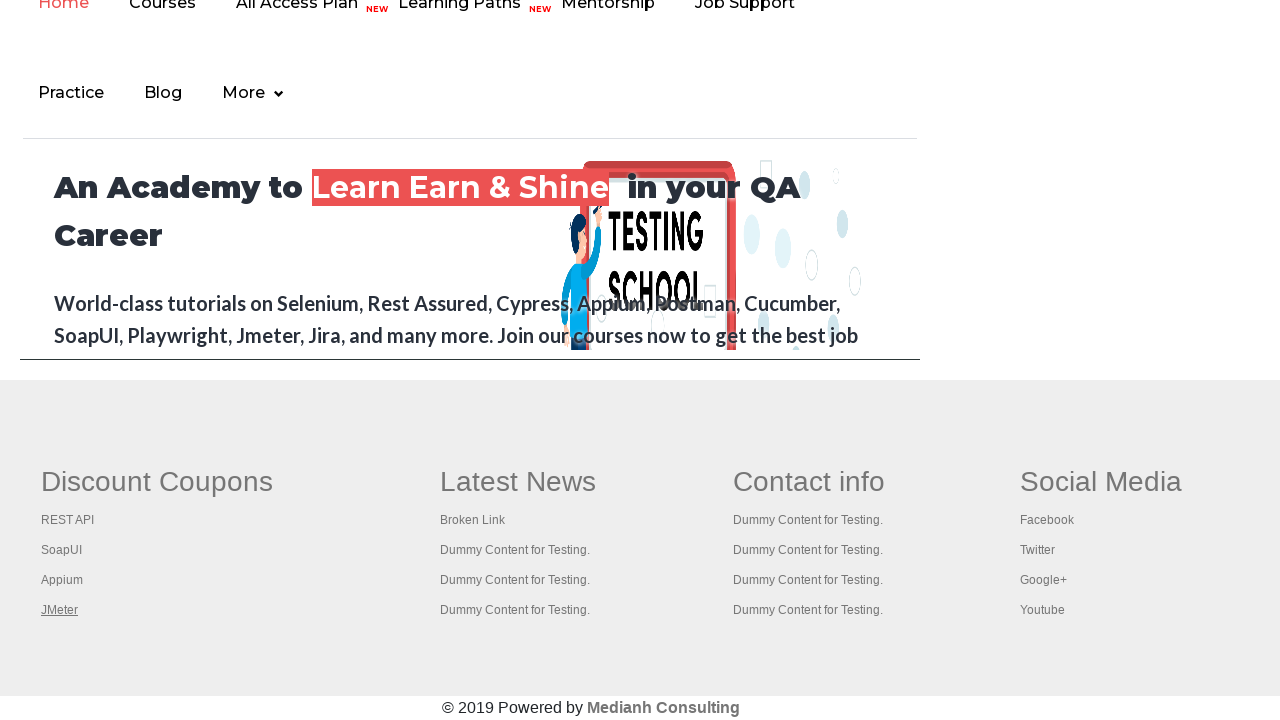

Verified tab loaded with title: 'Appium tutorial for Mobile Apps testing | RahulShetty Academy | Rahul'
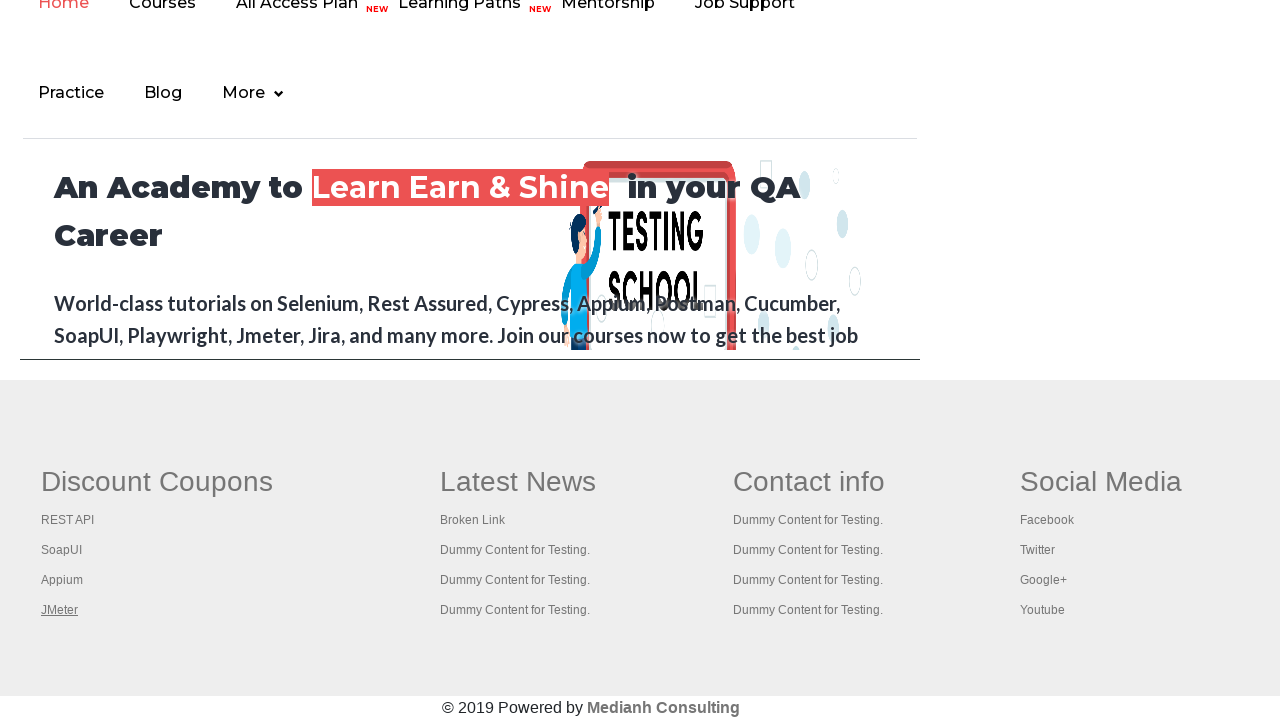

Switched to next open tab
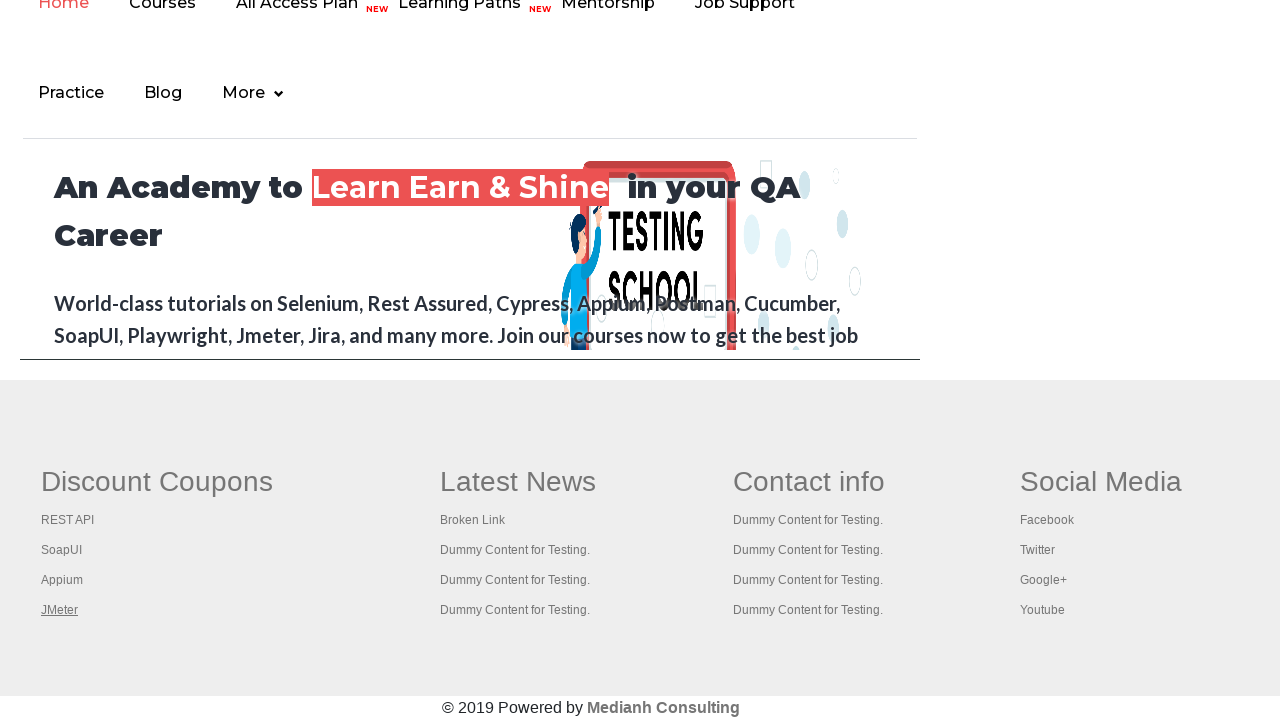

Waited for tab page to reach domcontentloaded state
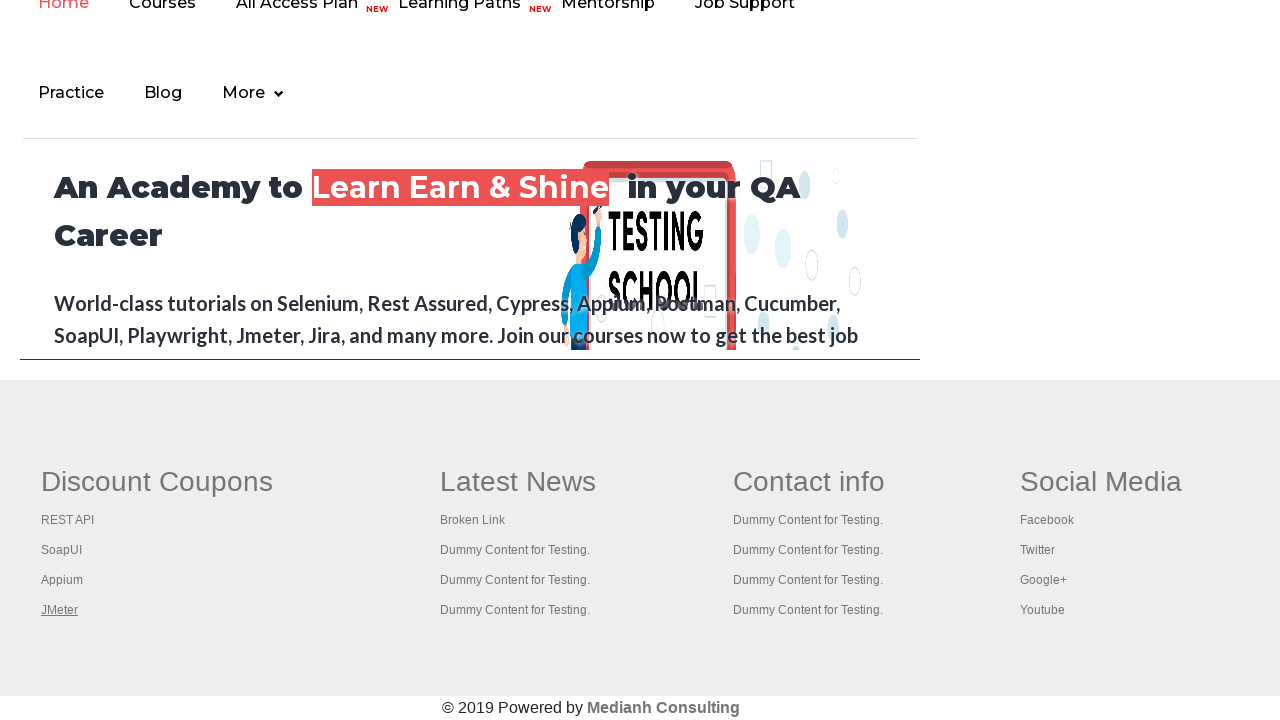

Verified tab loaded with title: 'Apache JMeter - Apache JMeter™'
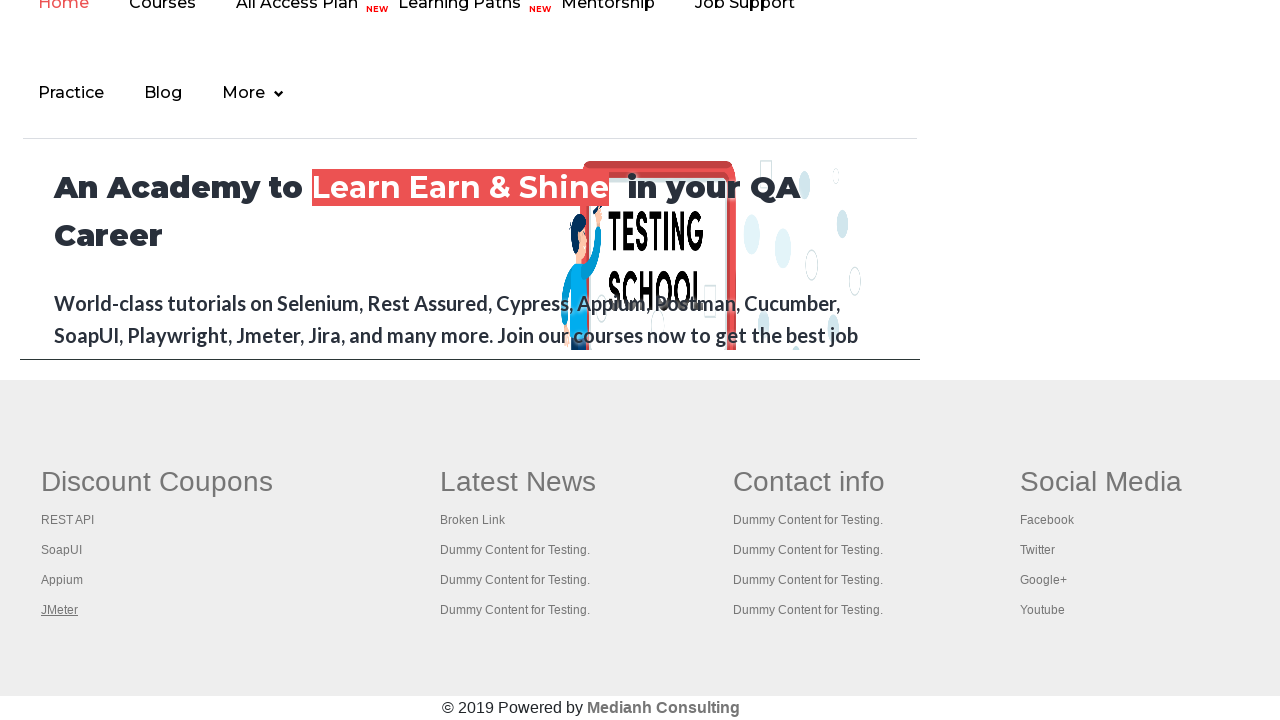

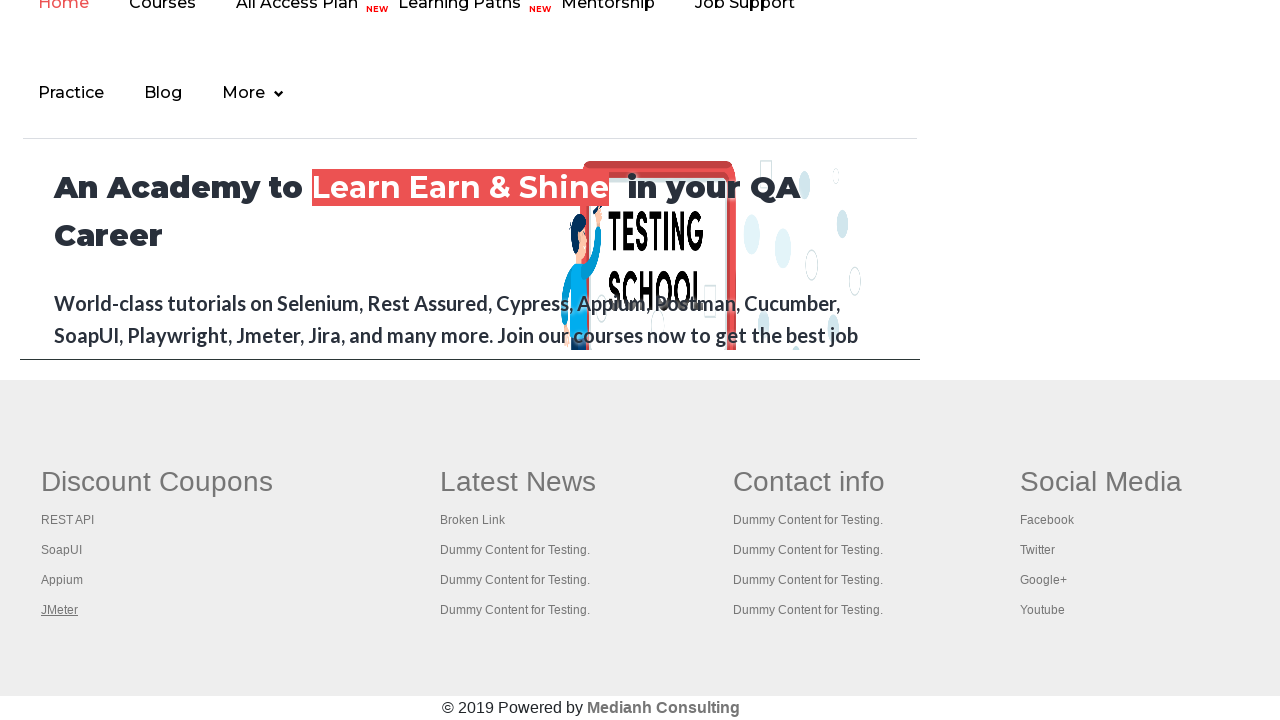